Tests navigation from the homepage to the About Us page by clicking the about link and verifying page titles along the way.

Starting URL: https://v1.training-support.net

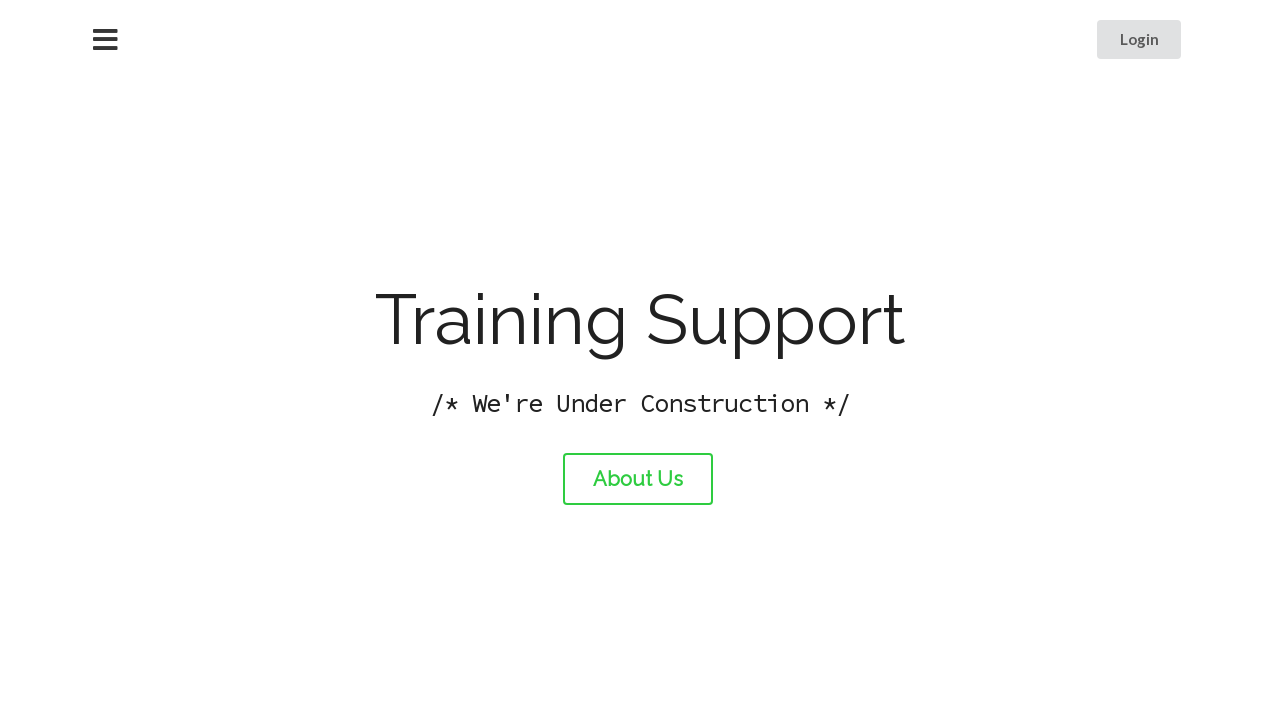

Verified homepage title is 'Training Support'
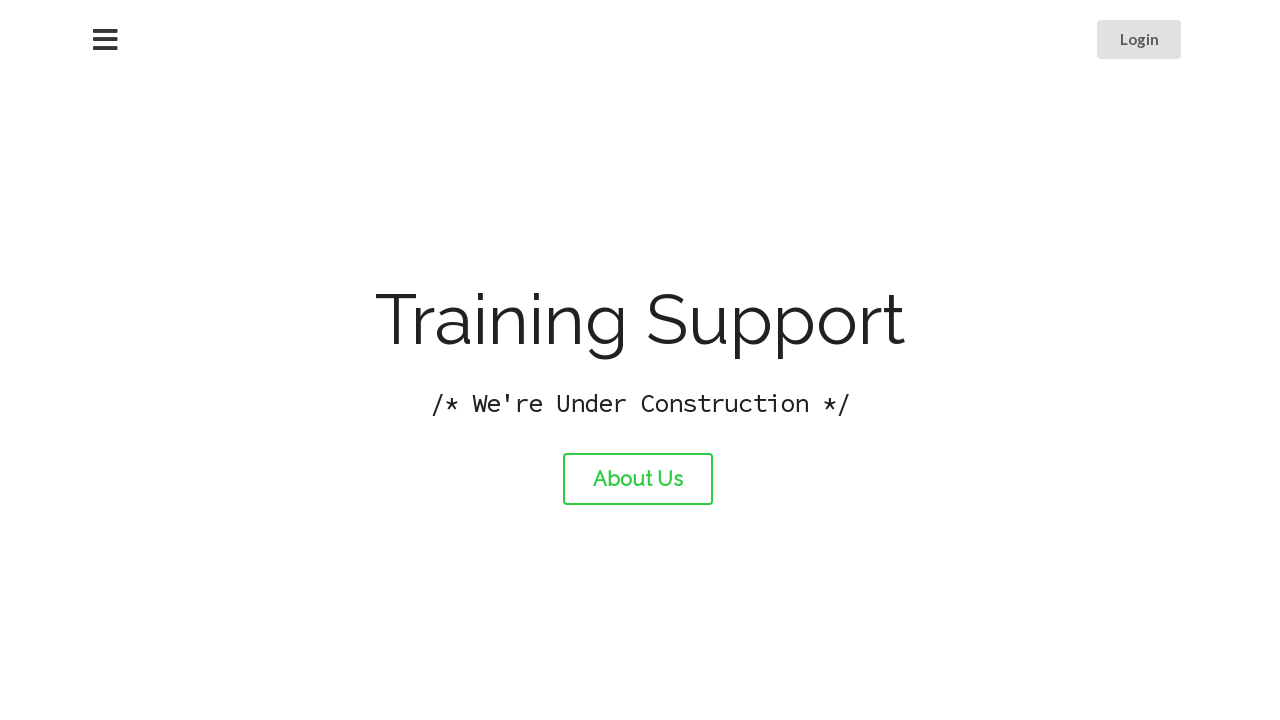

Clicked About Us link at (638, 479) on #about-link
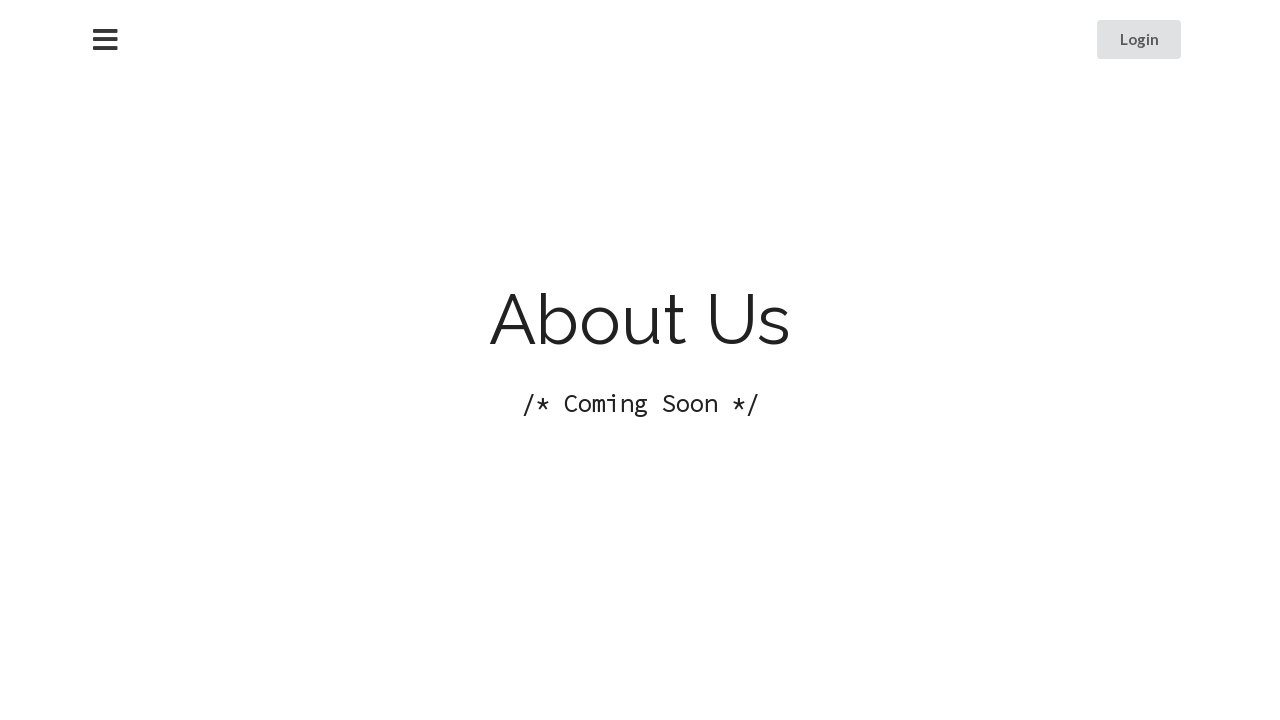

Waited for About page to load
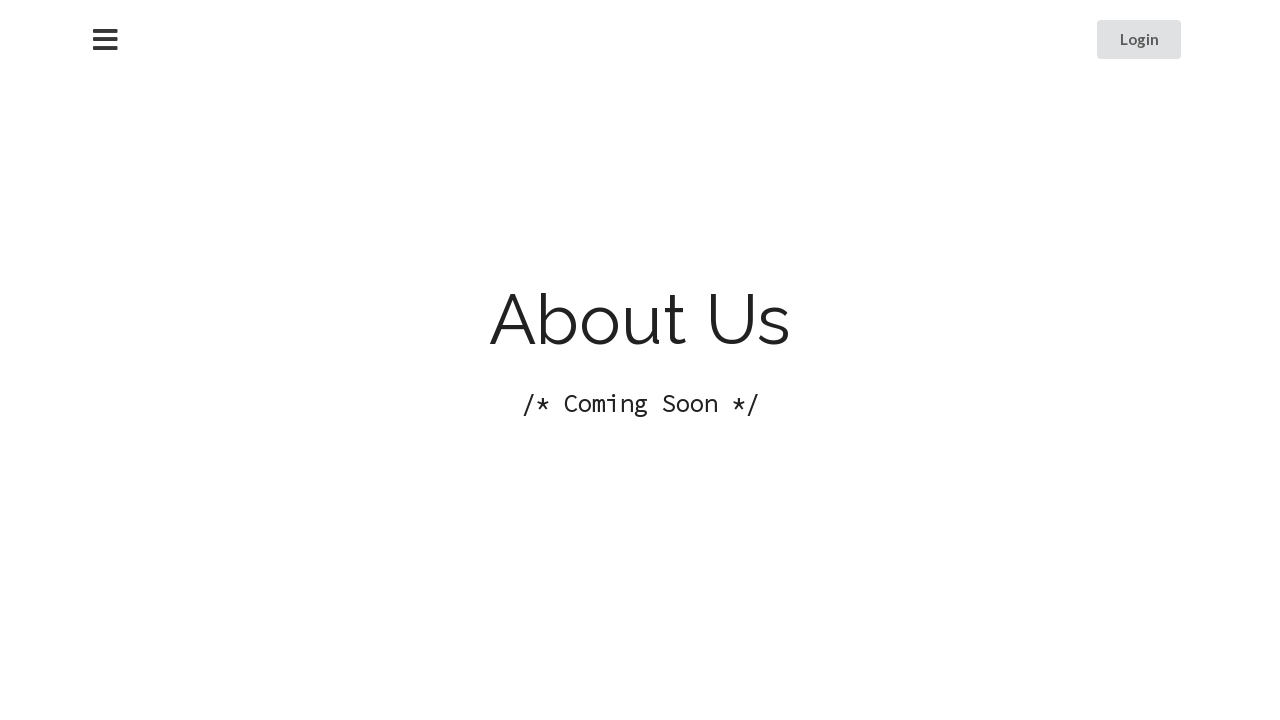

Verified About page title is 'About Training Support'
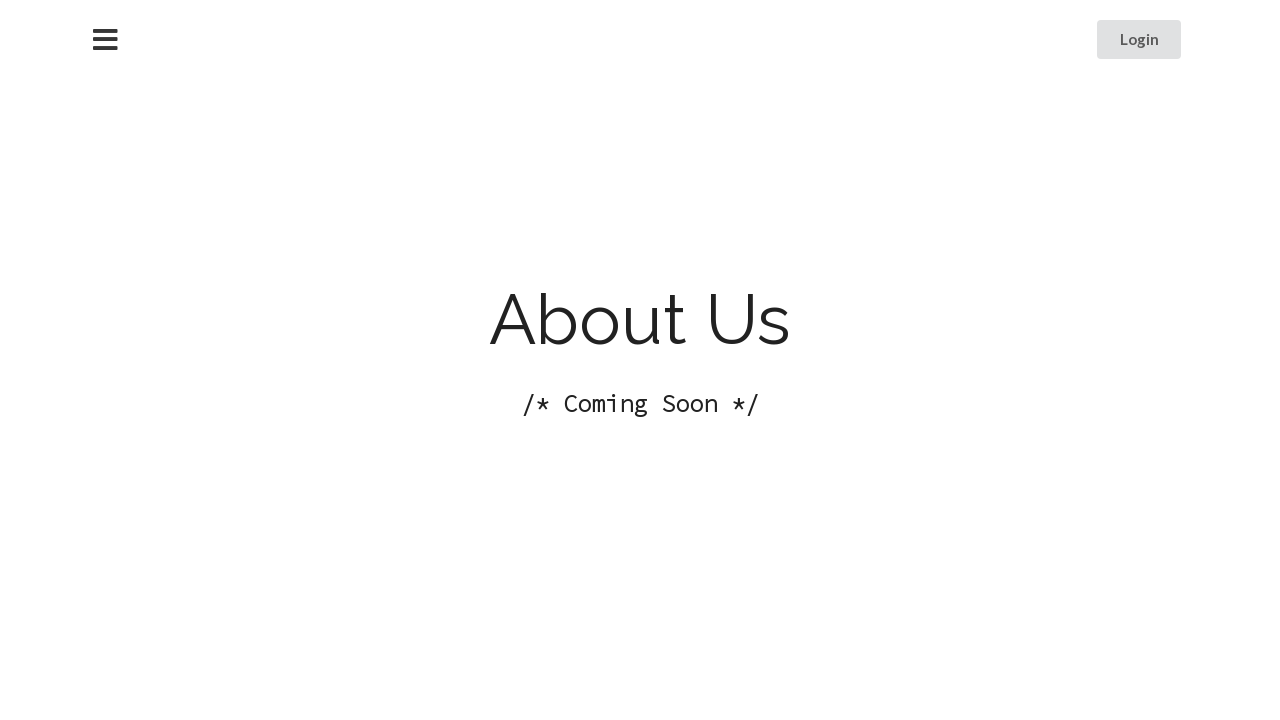

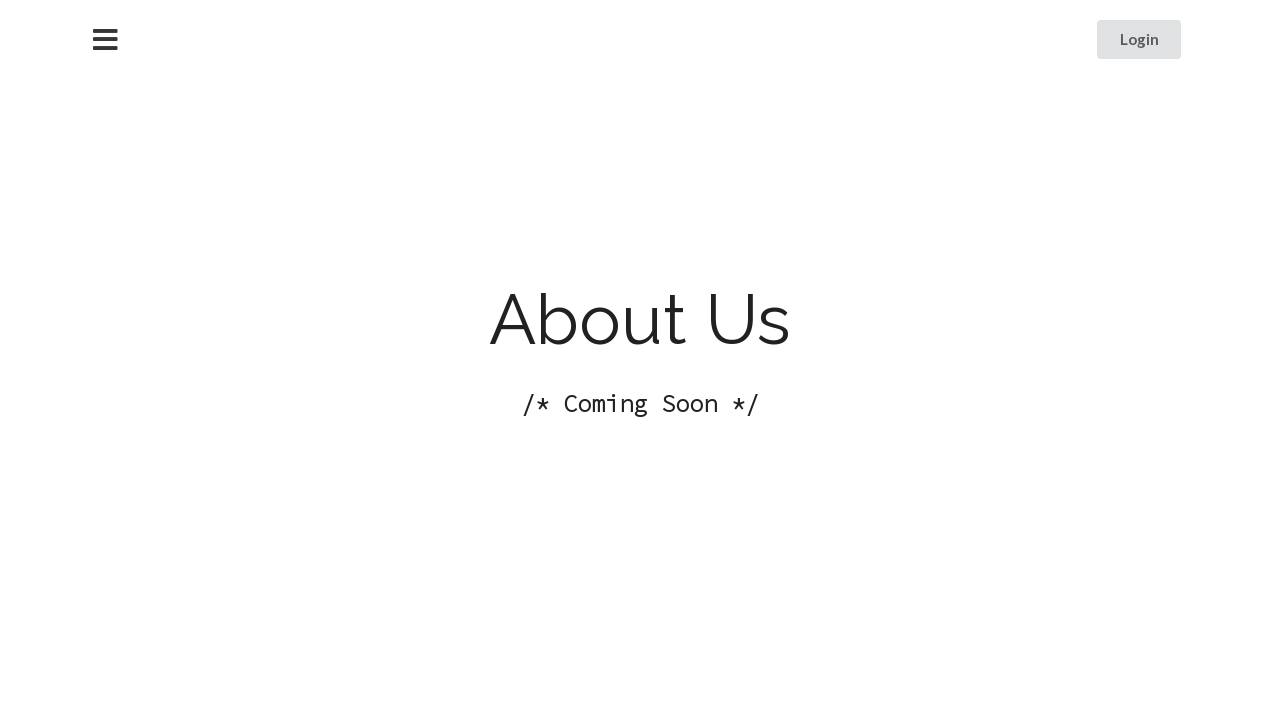